Tests file upload functionality by navigating to the file upload page, selecting a file, and clicking the upload button

Starting URL: https://the-internet.herokuapp.com/

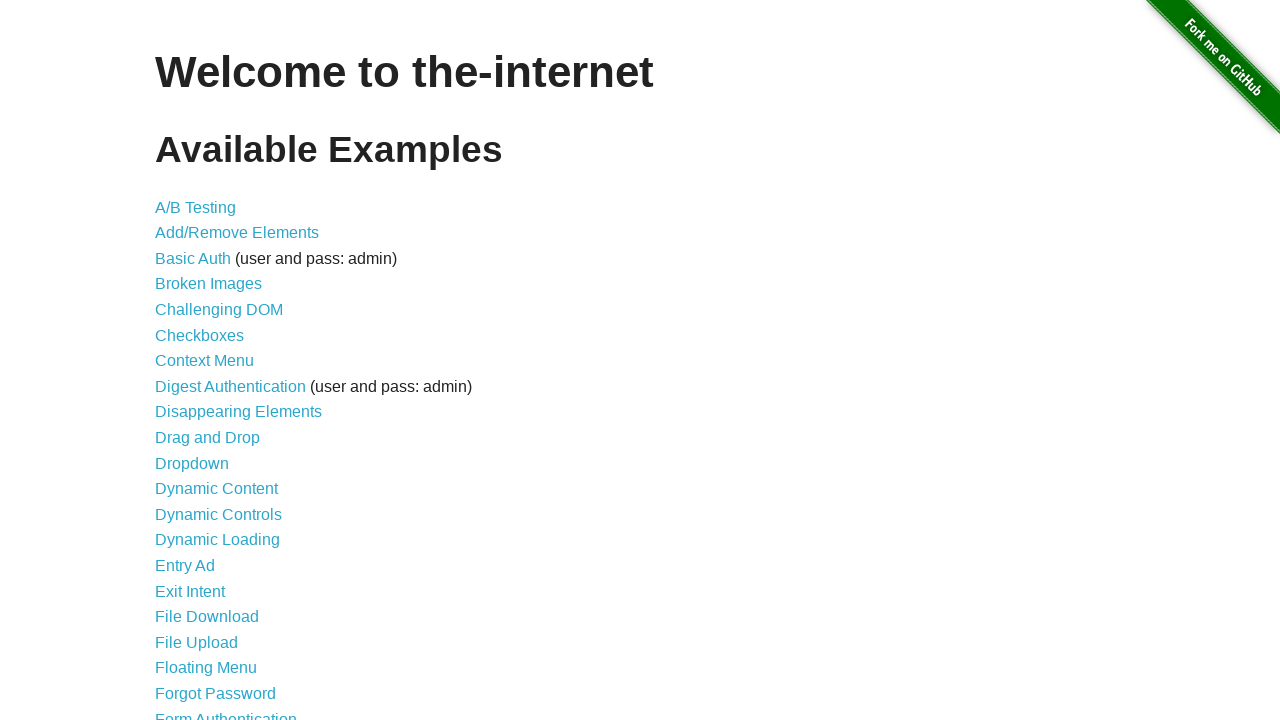

Clicked on File Upload link at (196, 642) on a:text('File Upload')
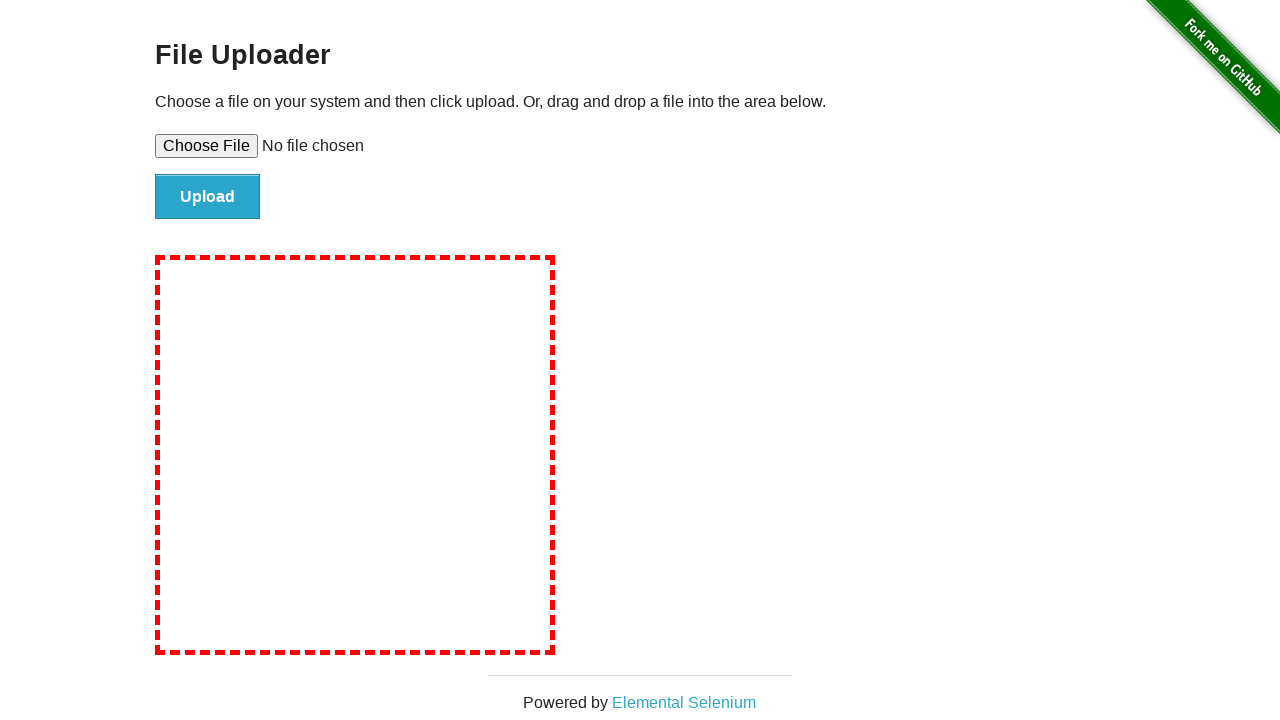

File upload page loaded and file input field is visible
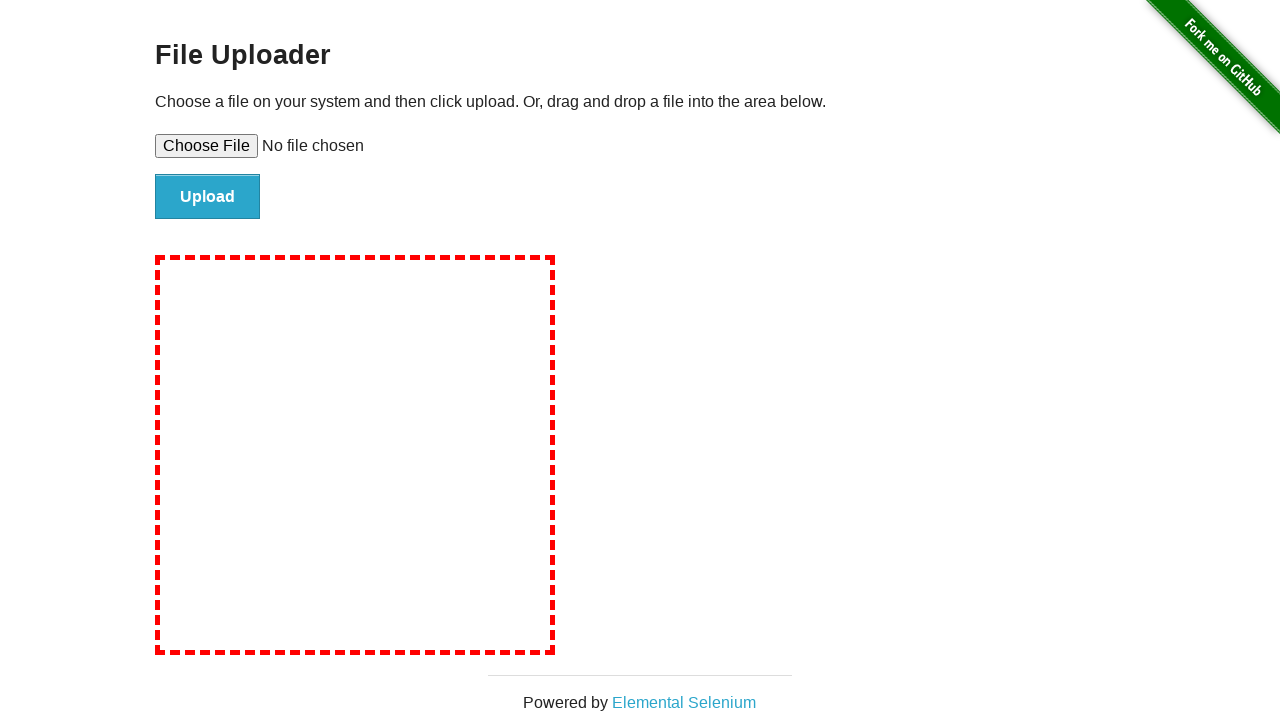

Selected TestDocument.txt file for upload
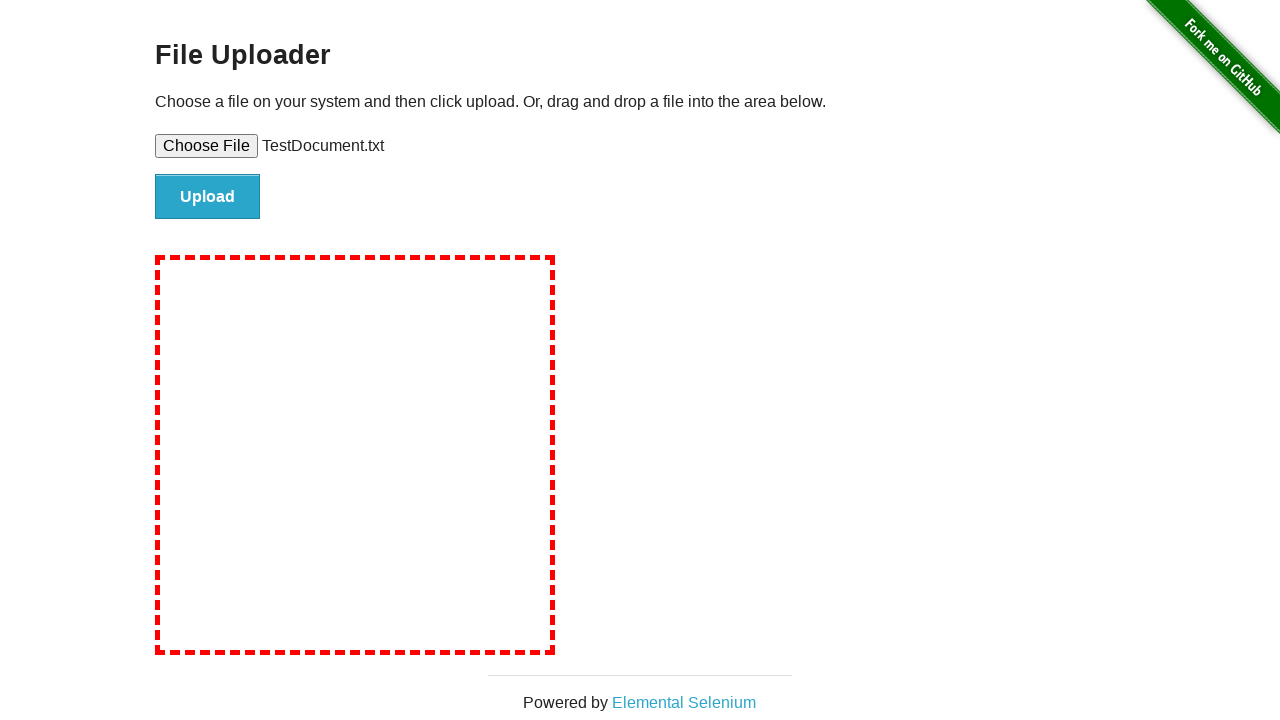

Clicked upload button to submit the file at (208, 197) on #file-submit
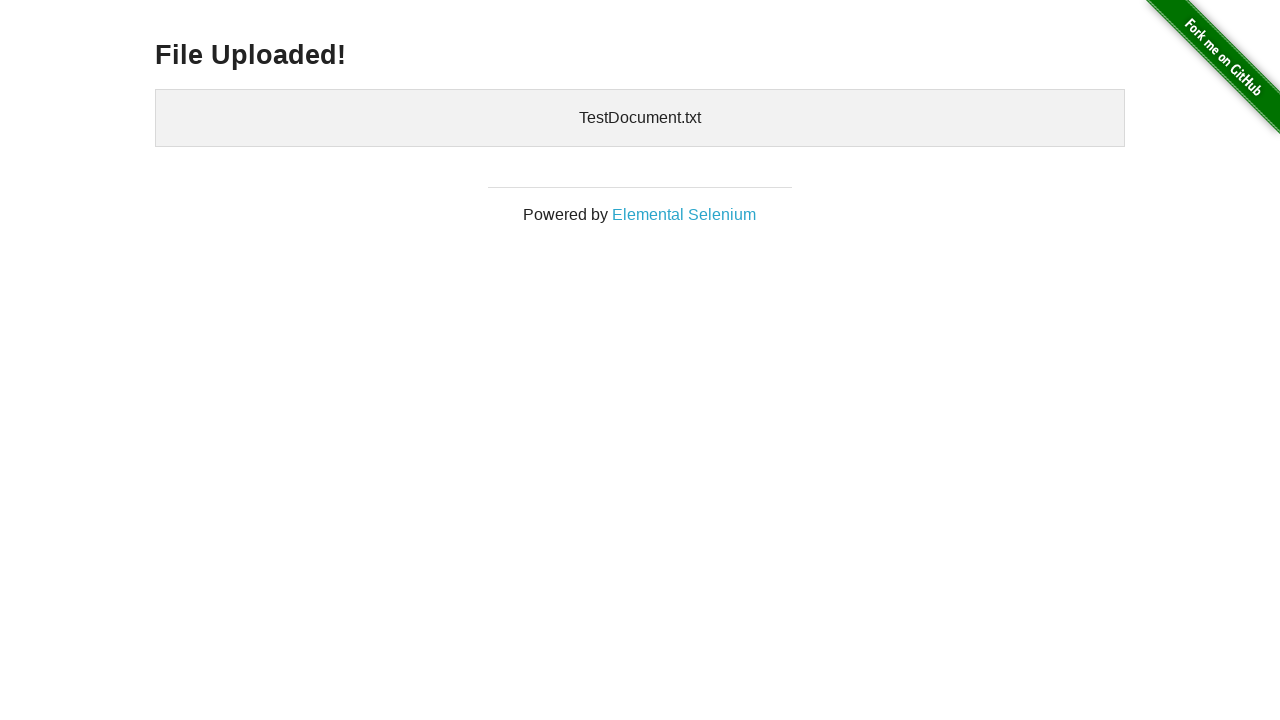

File upload completed and confirmation message is displayed
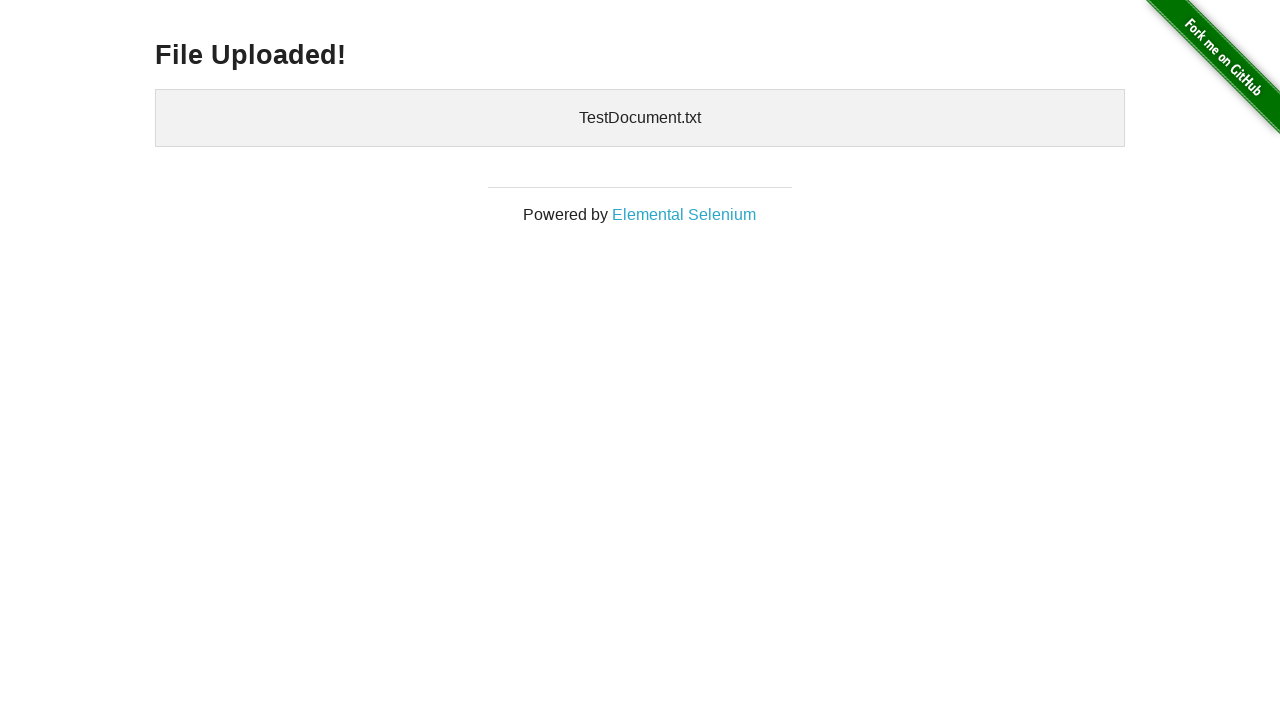

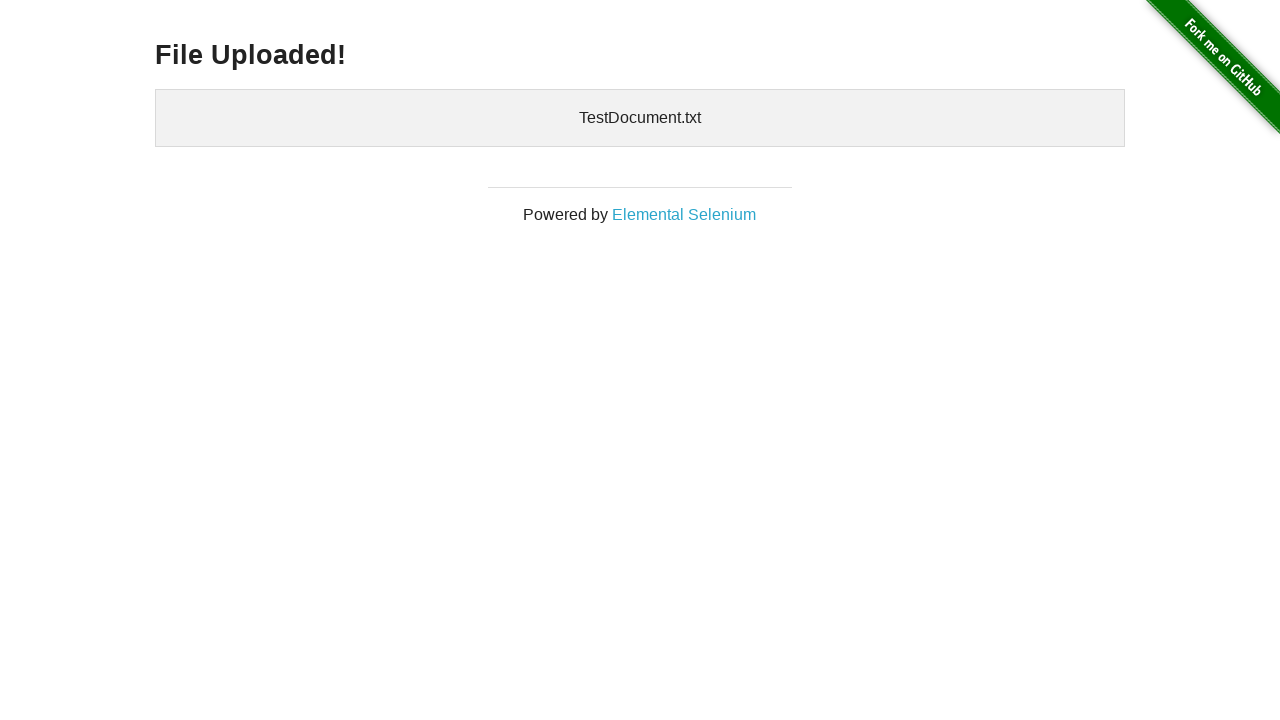